Tests registration validation when only password is filled without username

Starting URL: https://www.demoblaze.com/

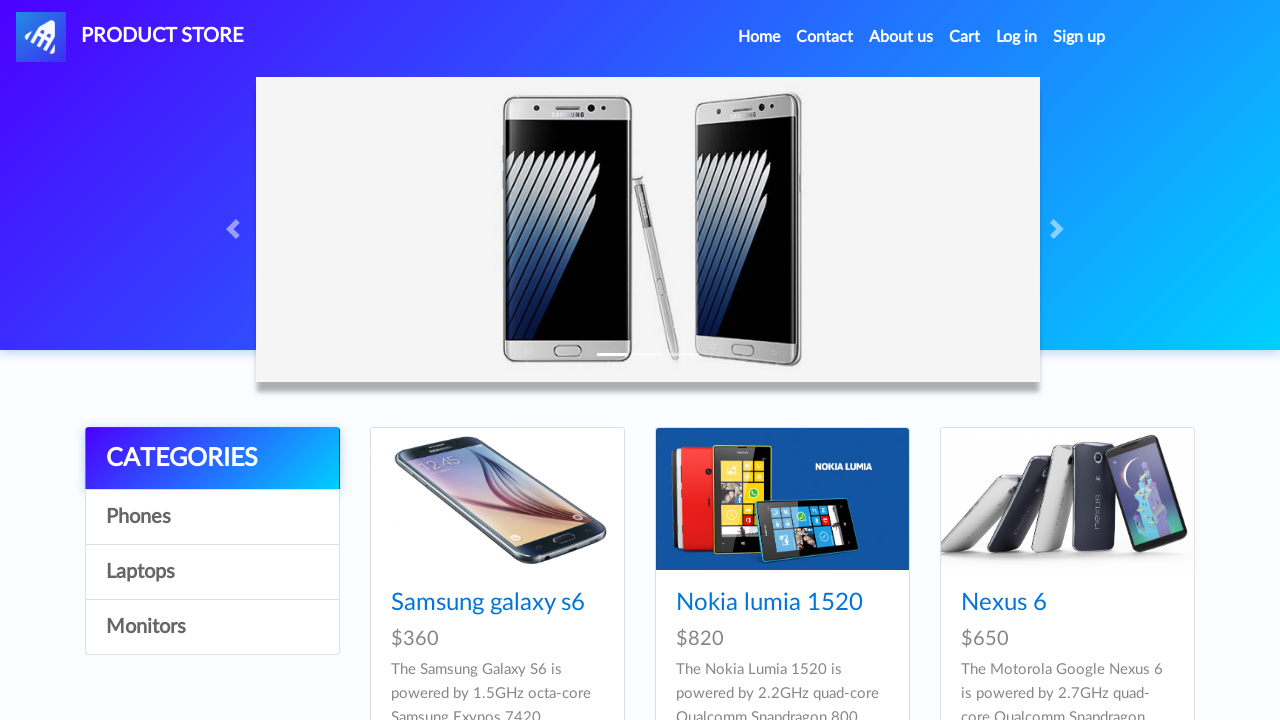

Set up dialog handler to dismiss validation error messages
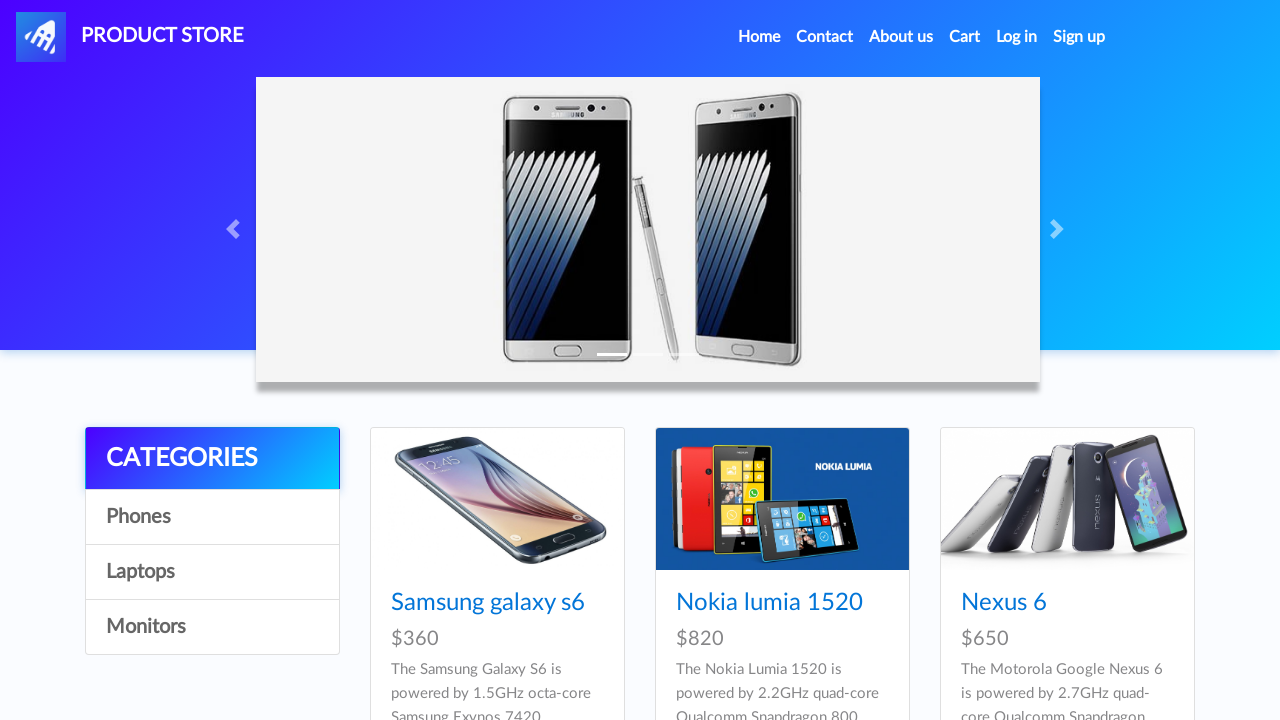

Clicked signup button to open registration modal at (1079, 37) on #signin2
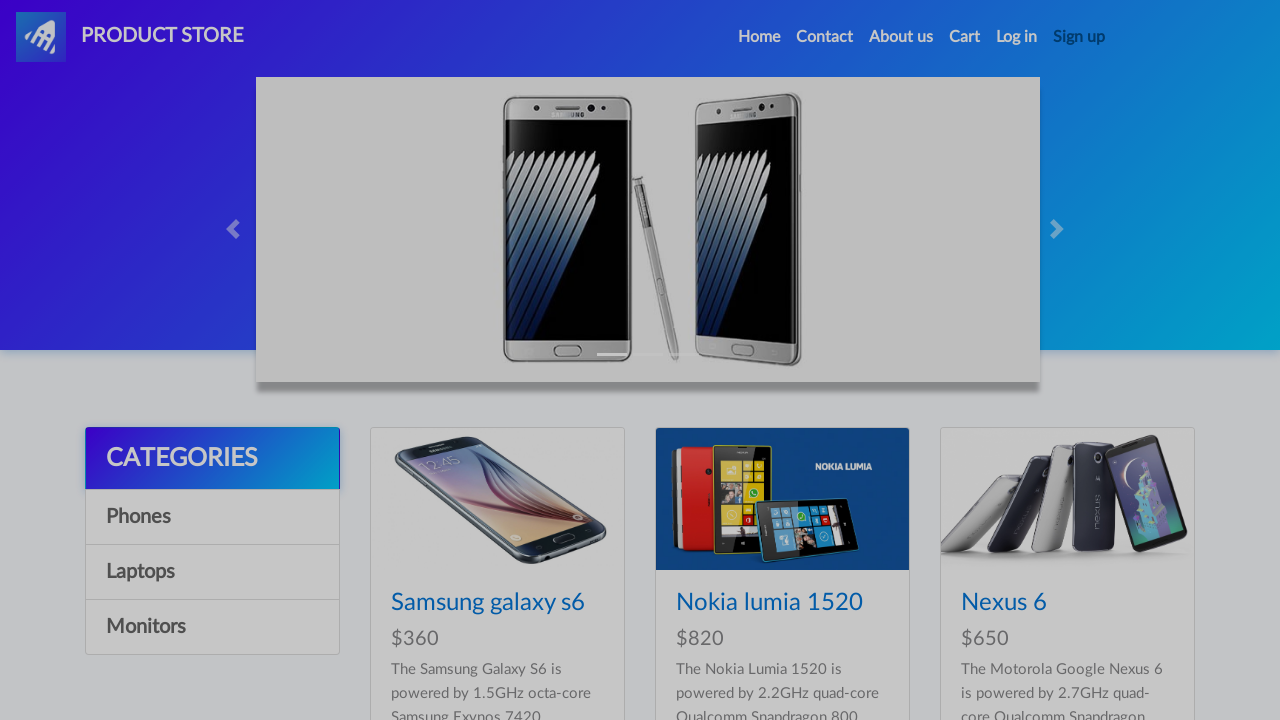

Signup modal appeared with password field visible
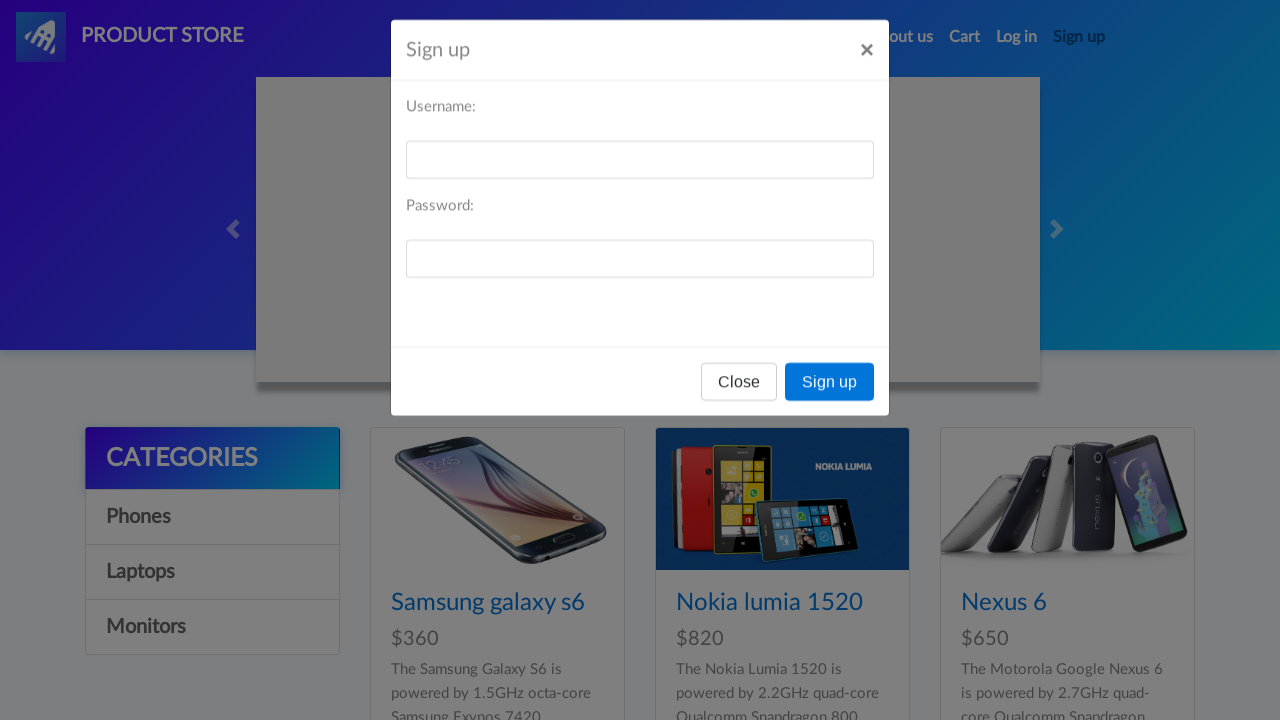

Filled password field with 'testpassword456' on #sign-password
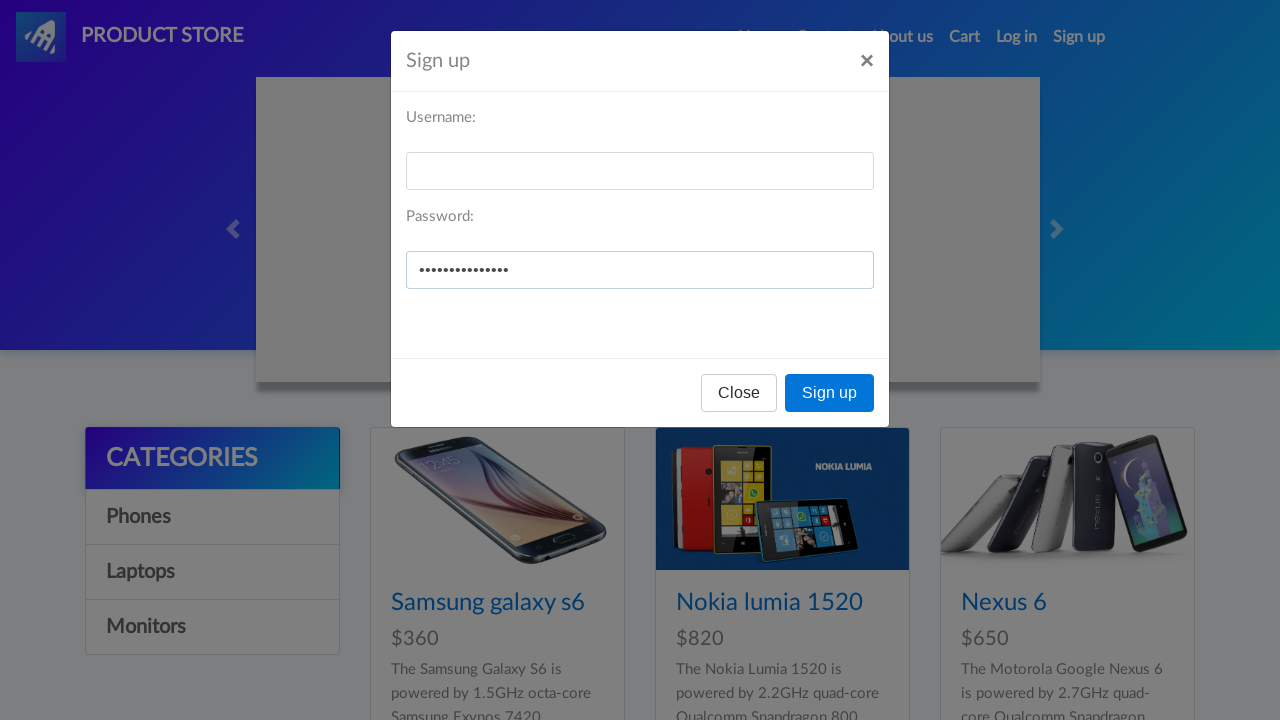

Clicked register button without filling username field at (830, 393) on xpath=//button[@onclick='register()']
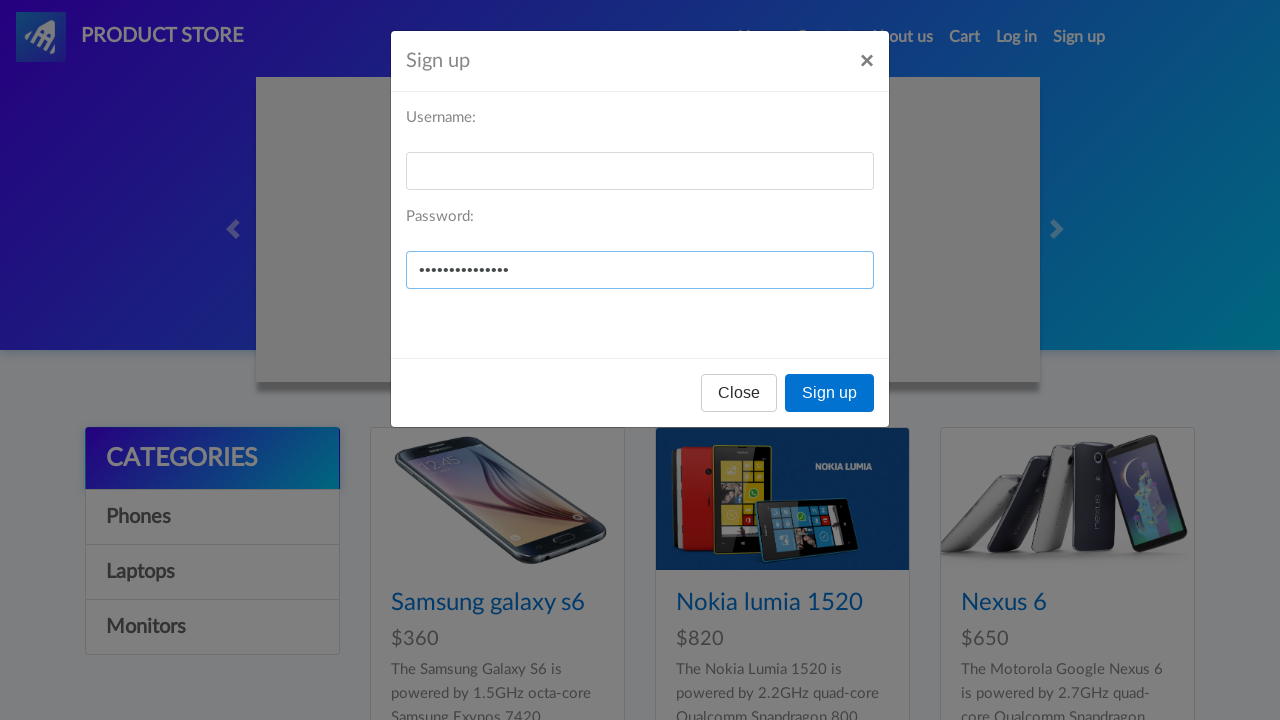

Waited for validation response from server
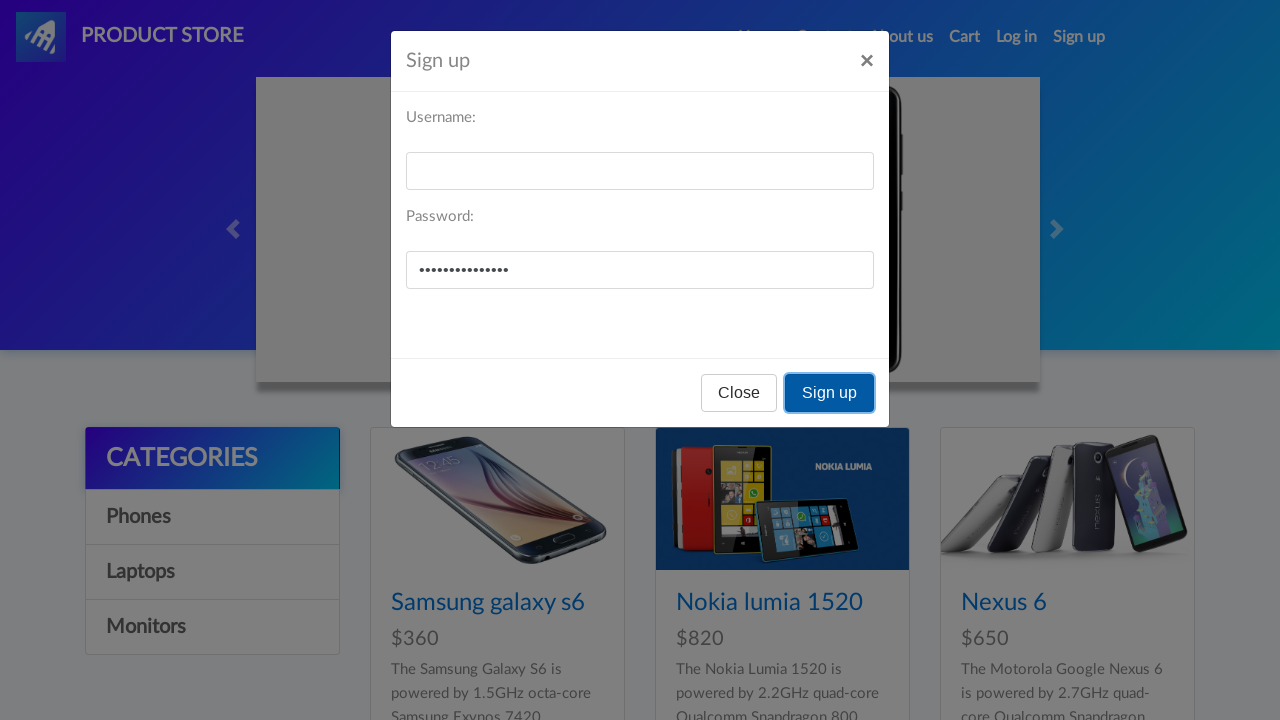

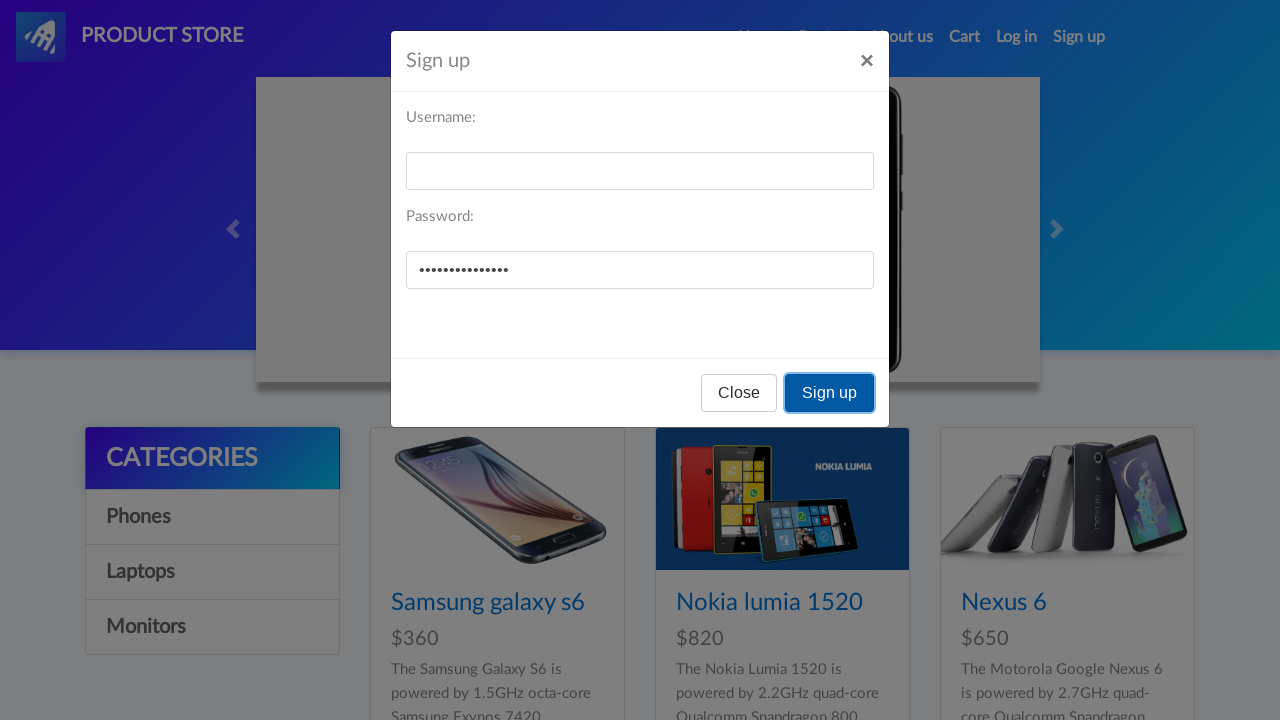